Navigates to DuckDuckGo and verifies that the logo is displayed

Starting URL: https://duckduckgo.com/

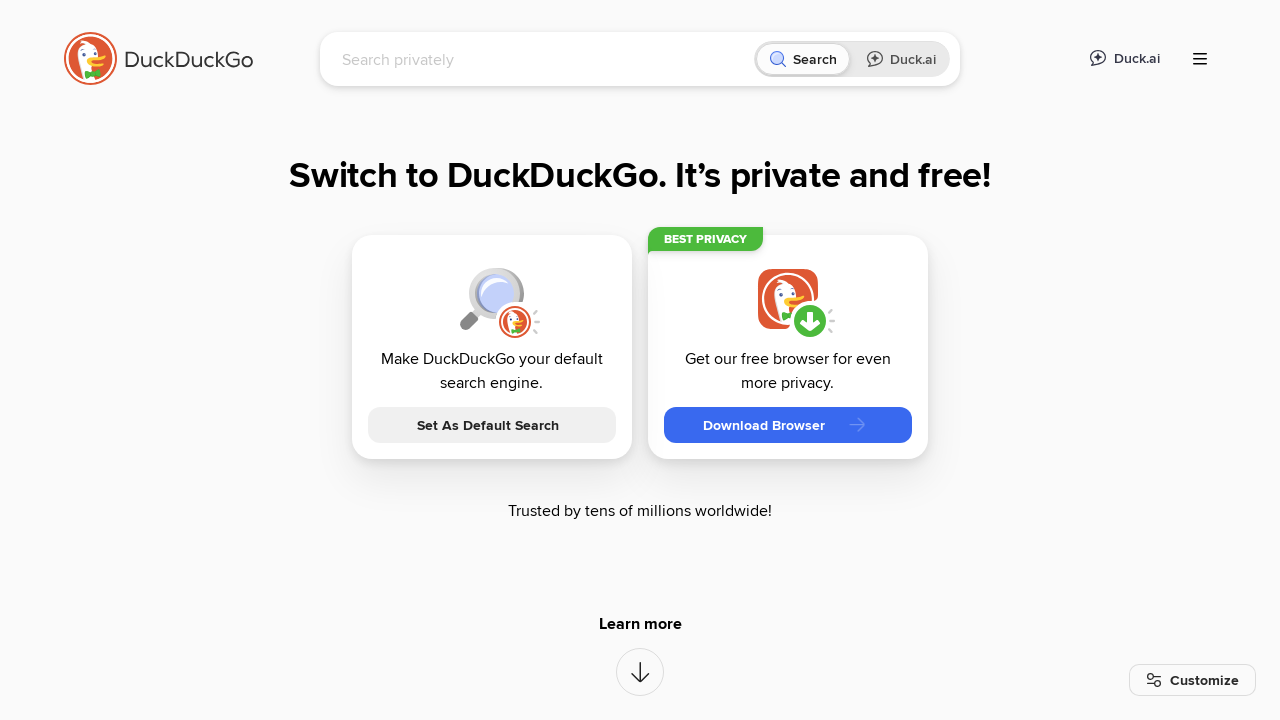

Navigated to DuckDuckGo homepage
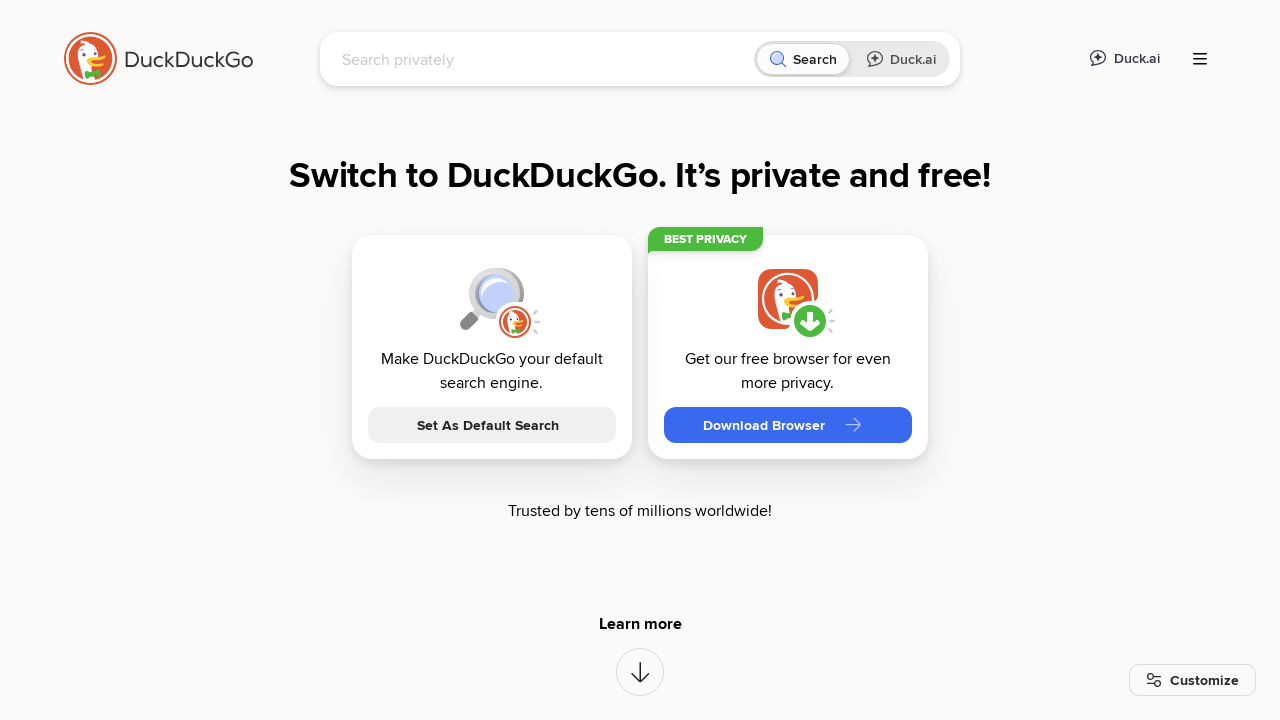

Located DuckDuckGo logo element
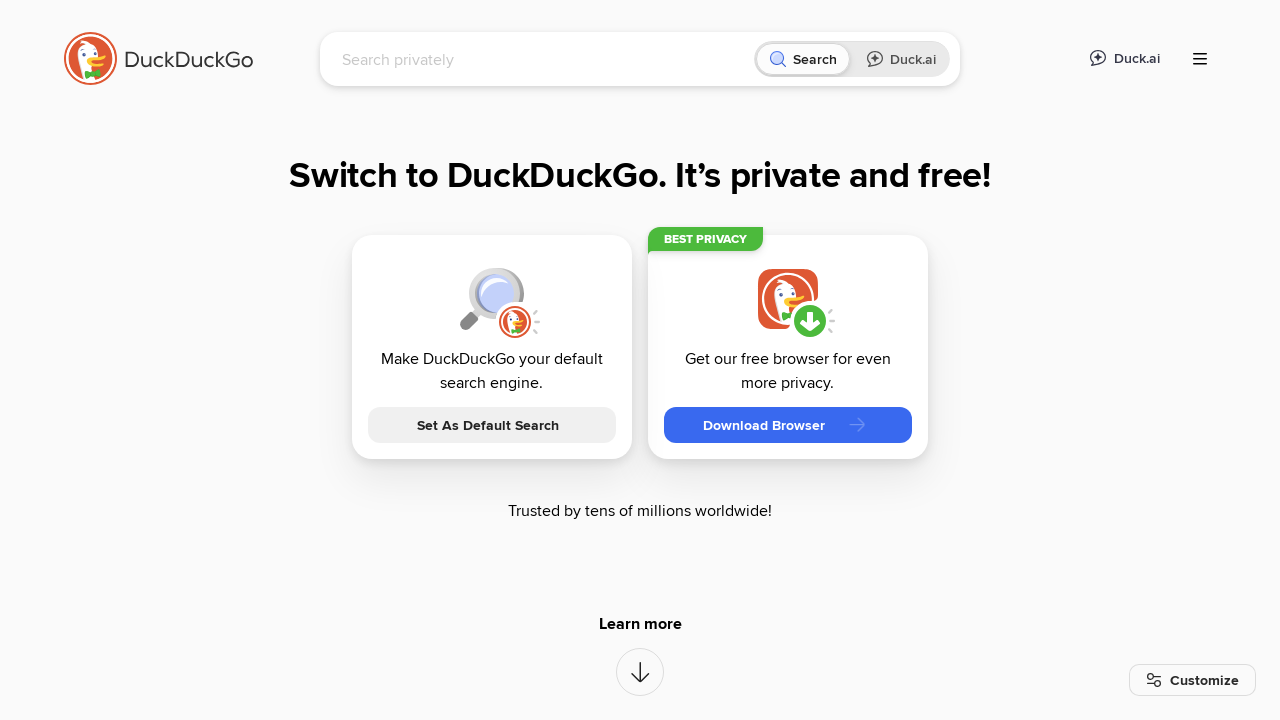

Waited for logo to become visible
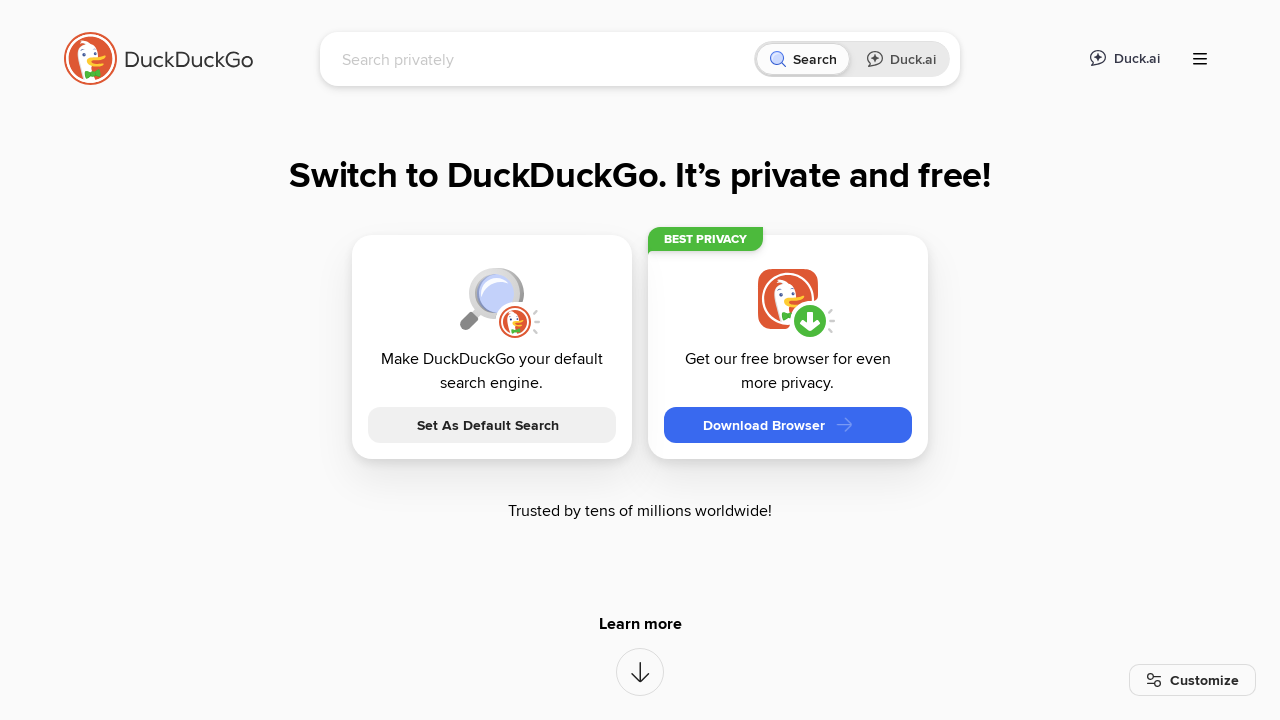

Verified that logo is displayed
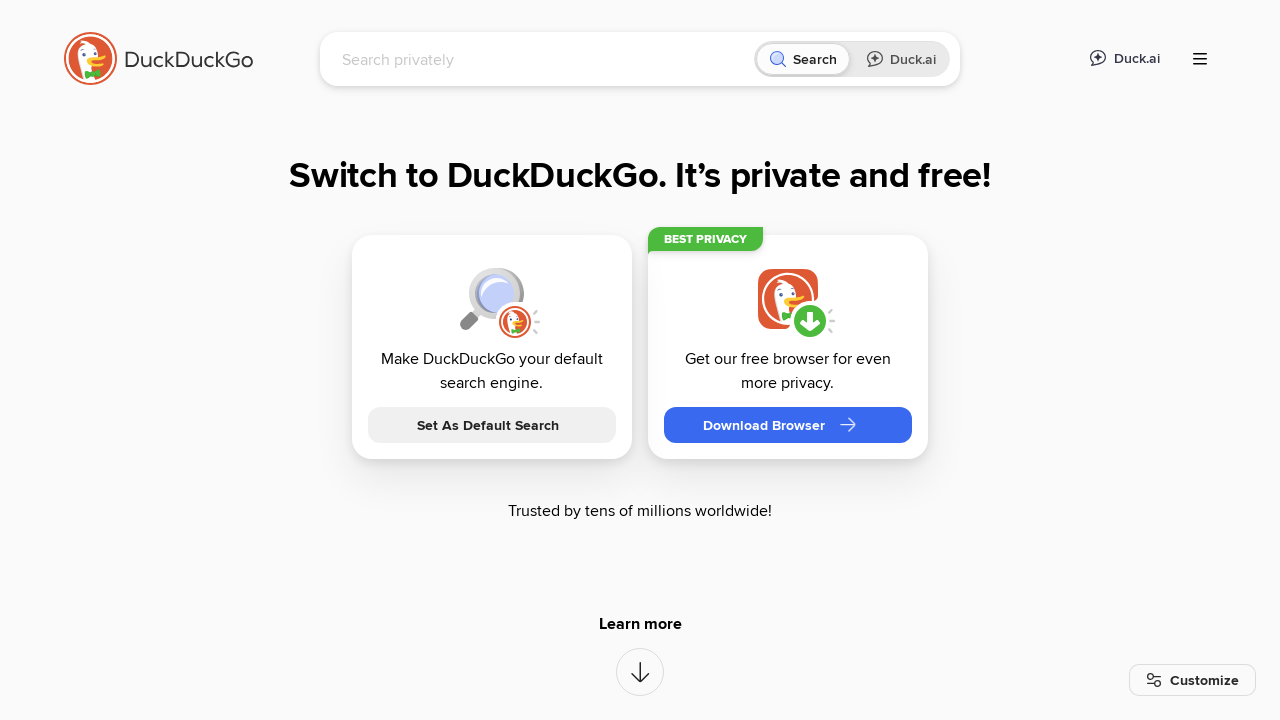

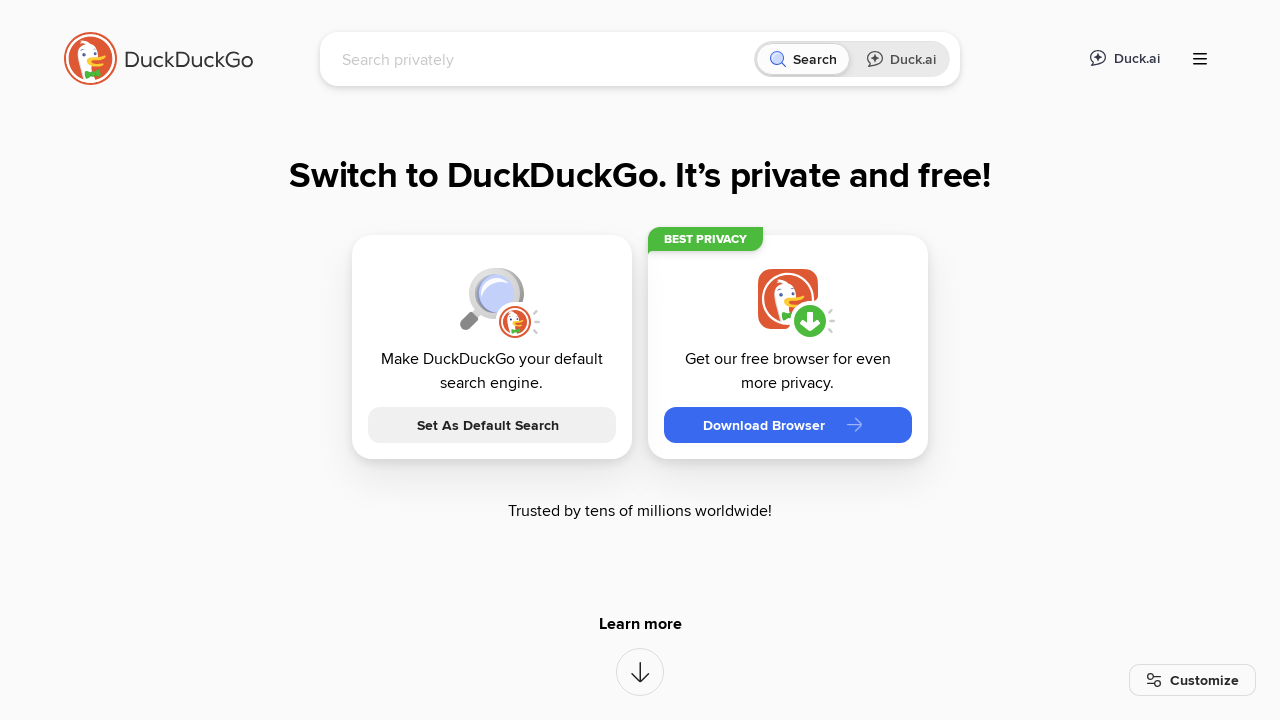